Tests dropdown selection functionality by selecting specific values from year, month, day, and state dropdowns

Starting URL: https://testcenter.techproeducation.com/index.php?page=dropdown

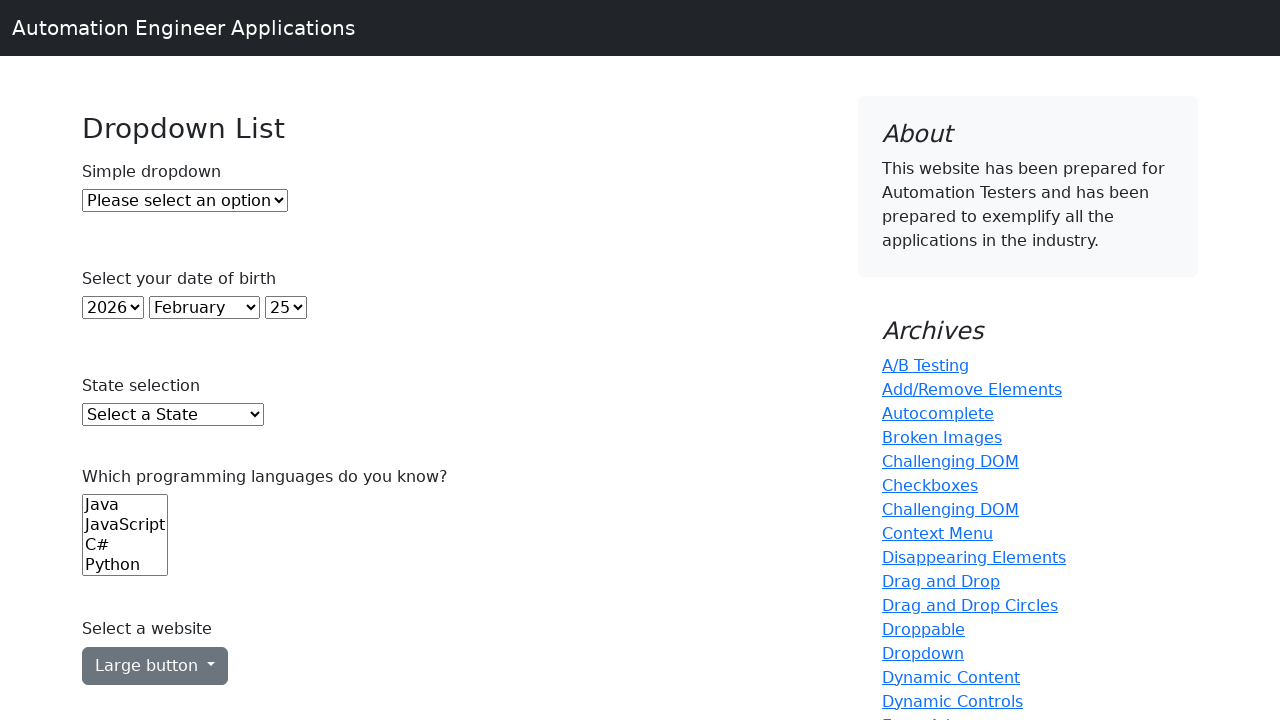

Selected year 2007 from year dropdown on xpath=//select[@id='year']
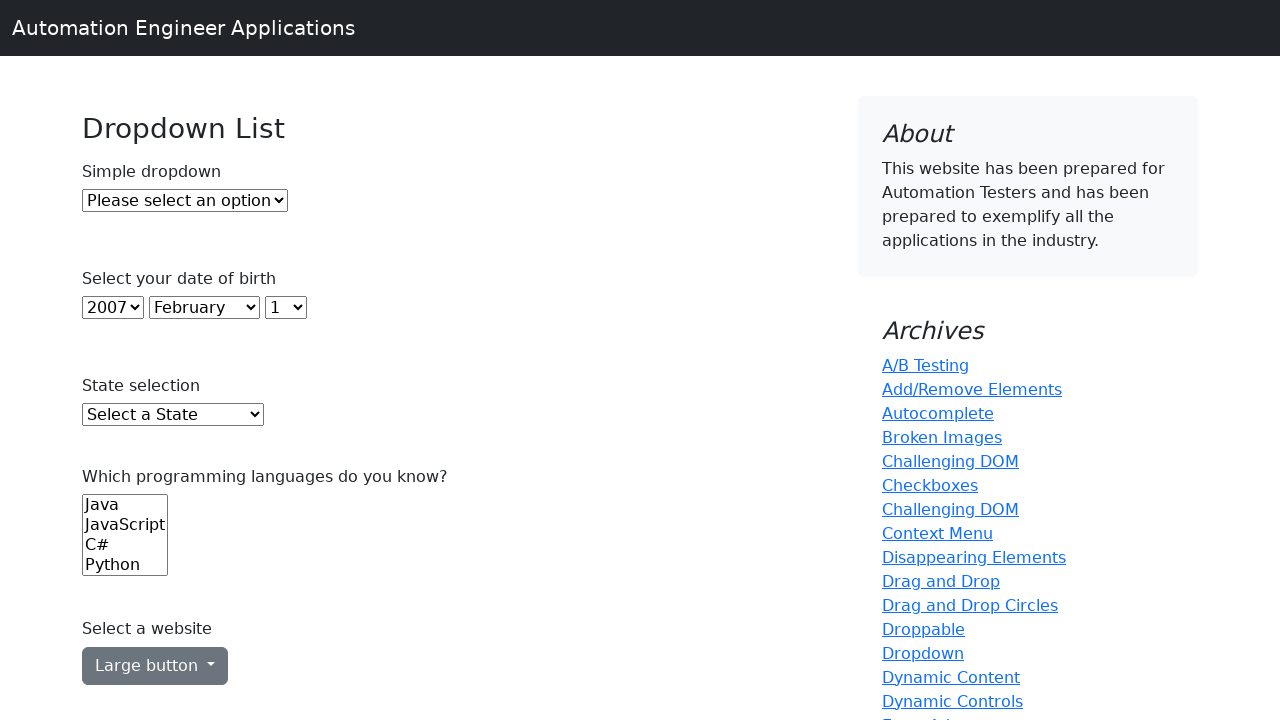

Selected January from month dropdown on xpath=//*[@id='month']
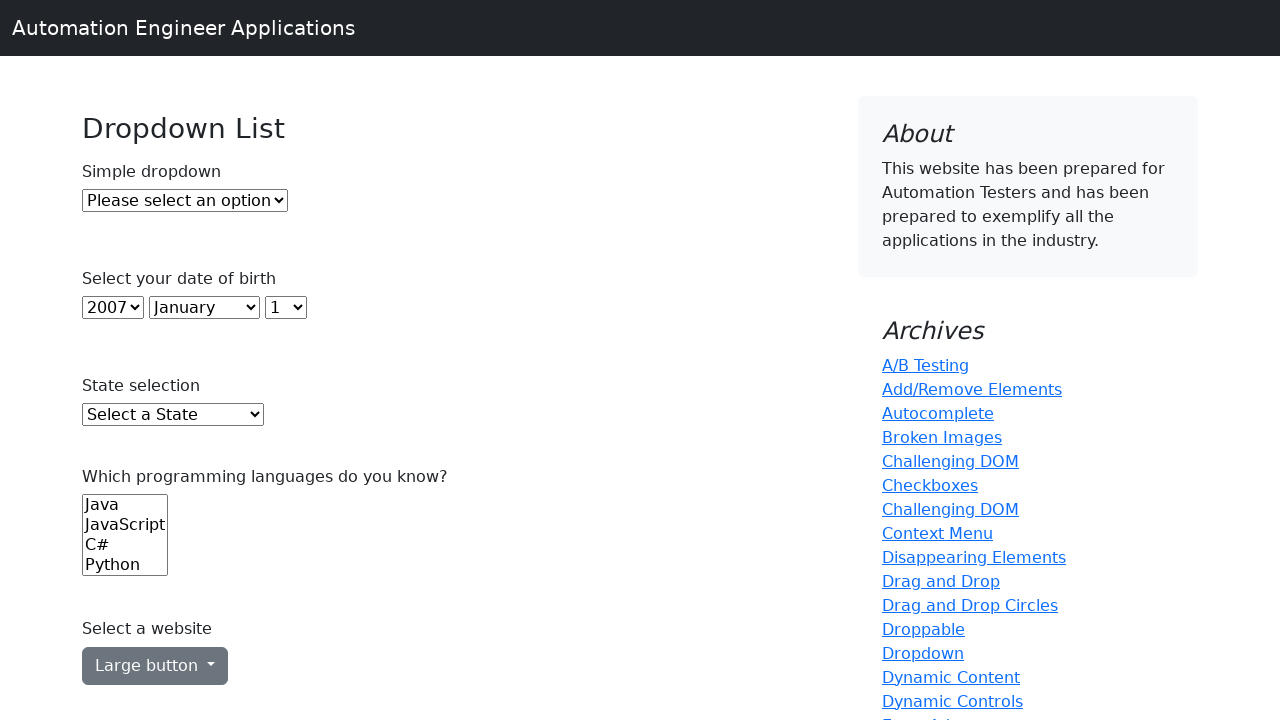

Selected day 12 from day dropdown on #day
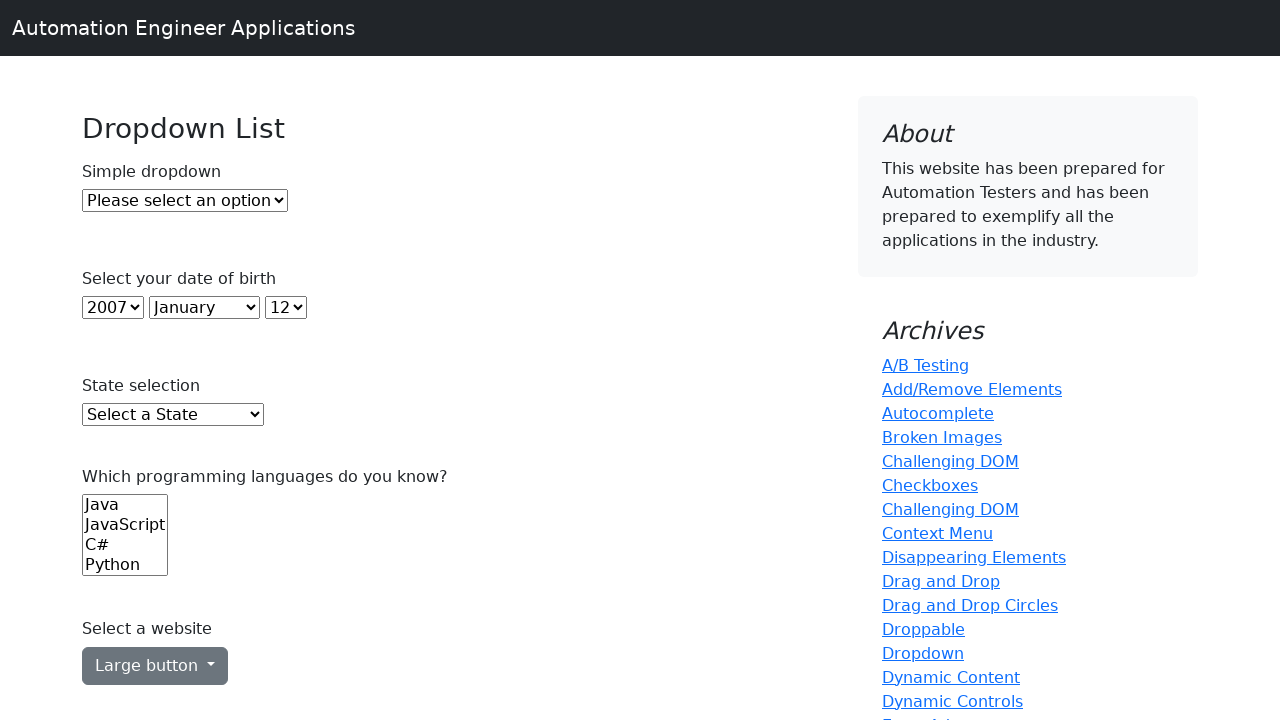

Selected Texas from state dropdown on #state
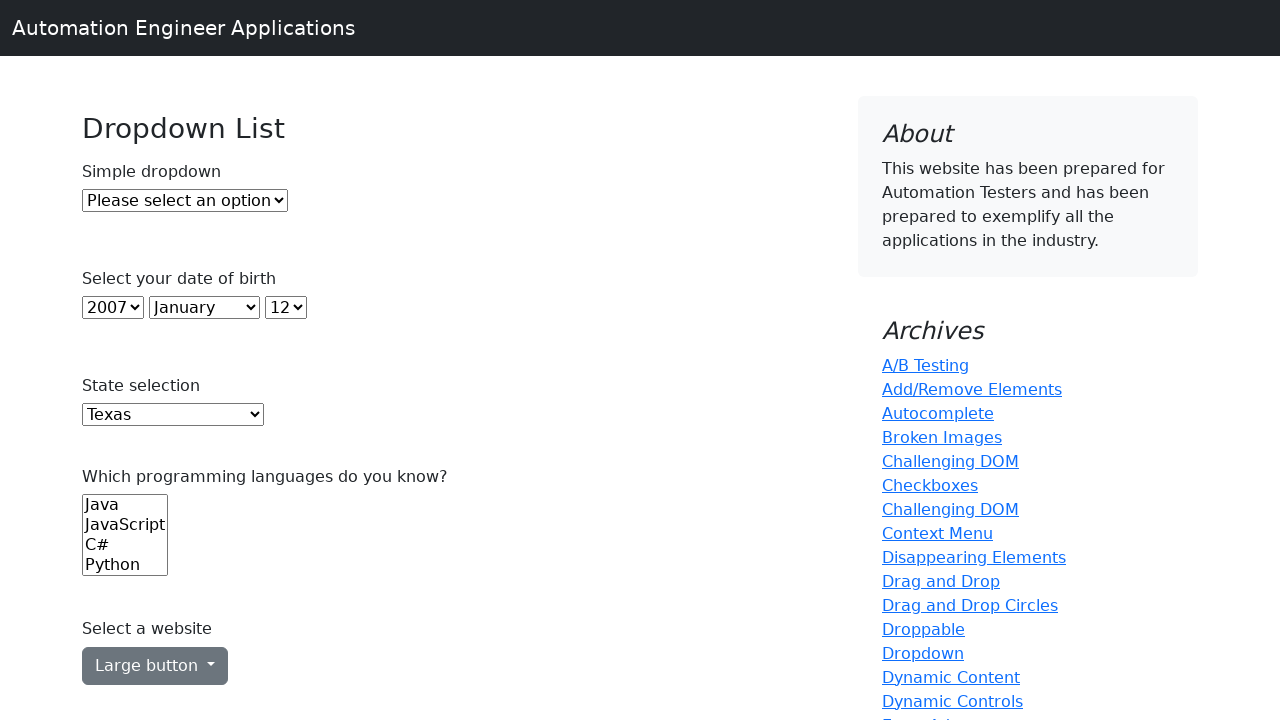

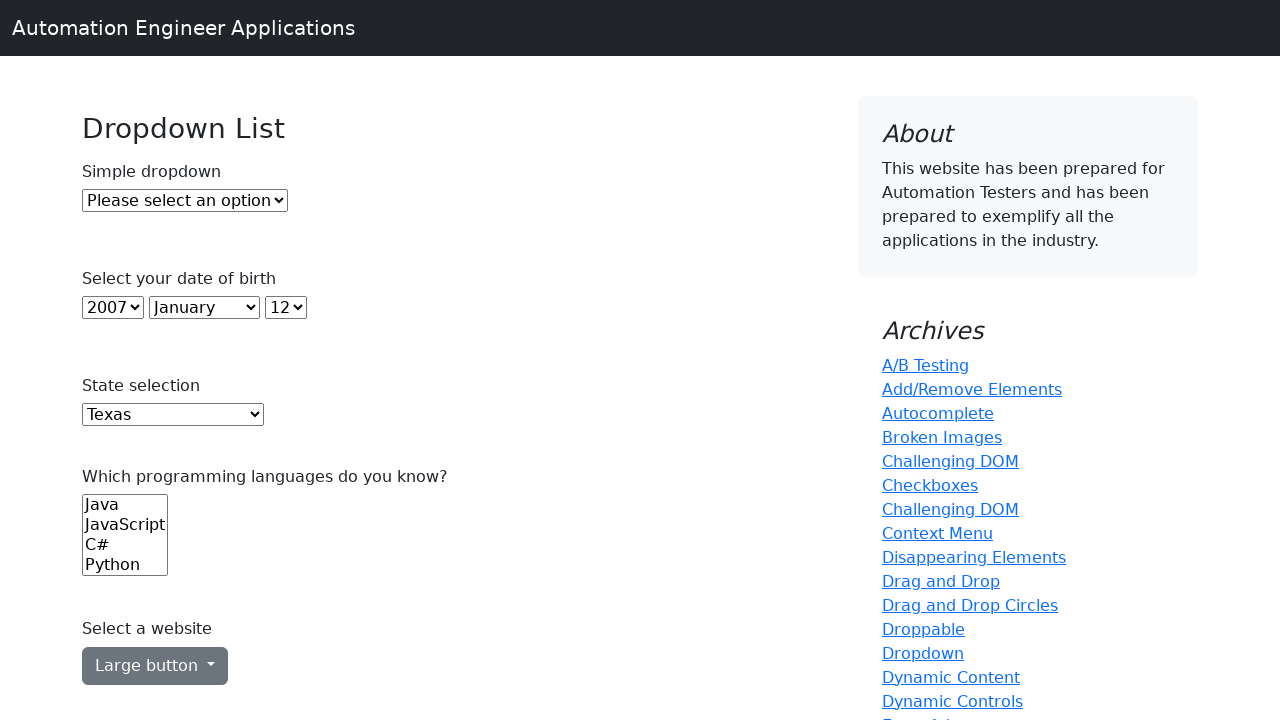